Tests alert handling functionality by clicking a button that triggers an alert, accepting it, then reading a value from the page, calculating a mathematical answer using logarithm and sine functions, entering the result, and submitting the form.

Starting URL: http://suninjuly.github.io/alert_accept.html

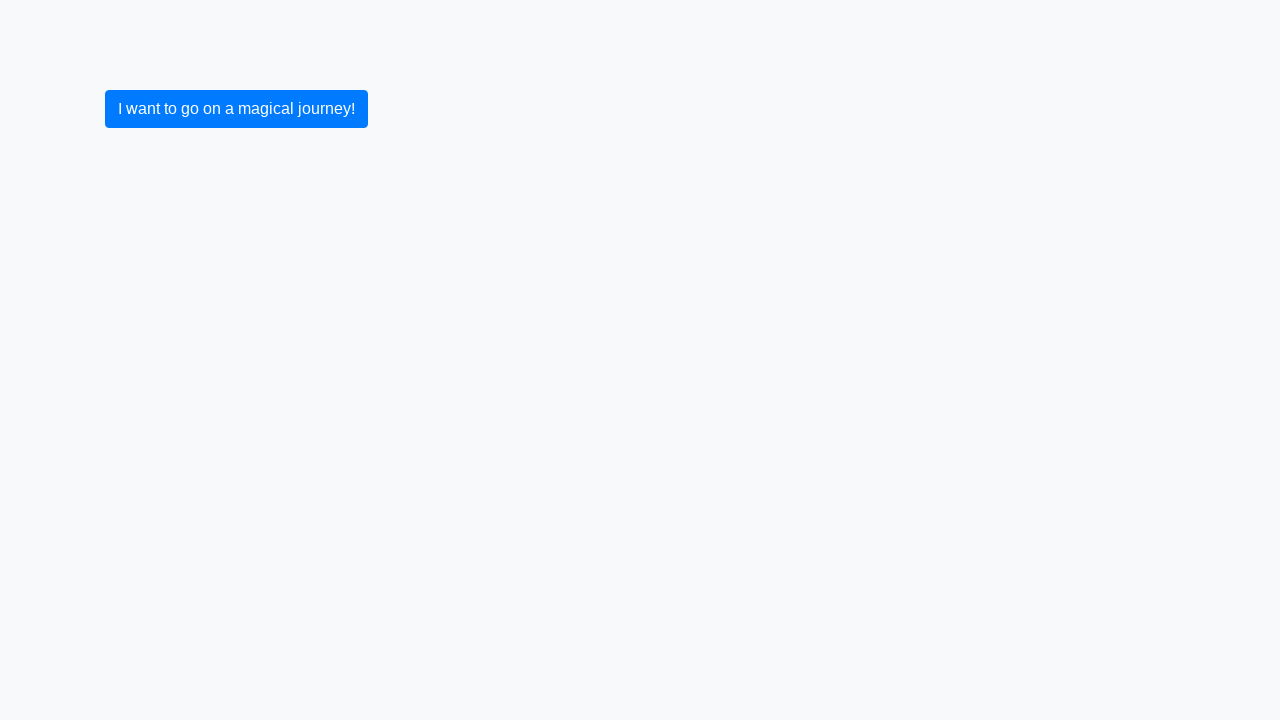

Clicked the primary button to trigger alert at (236, 109) on button.btn-primary
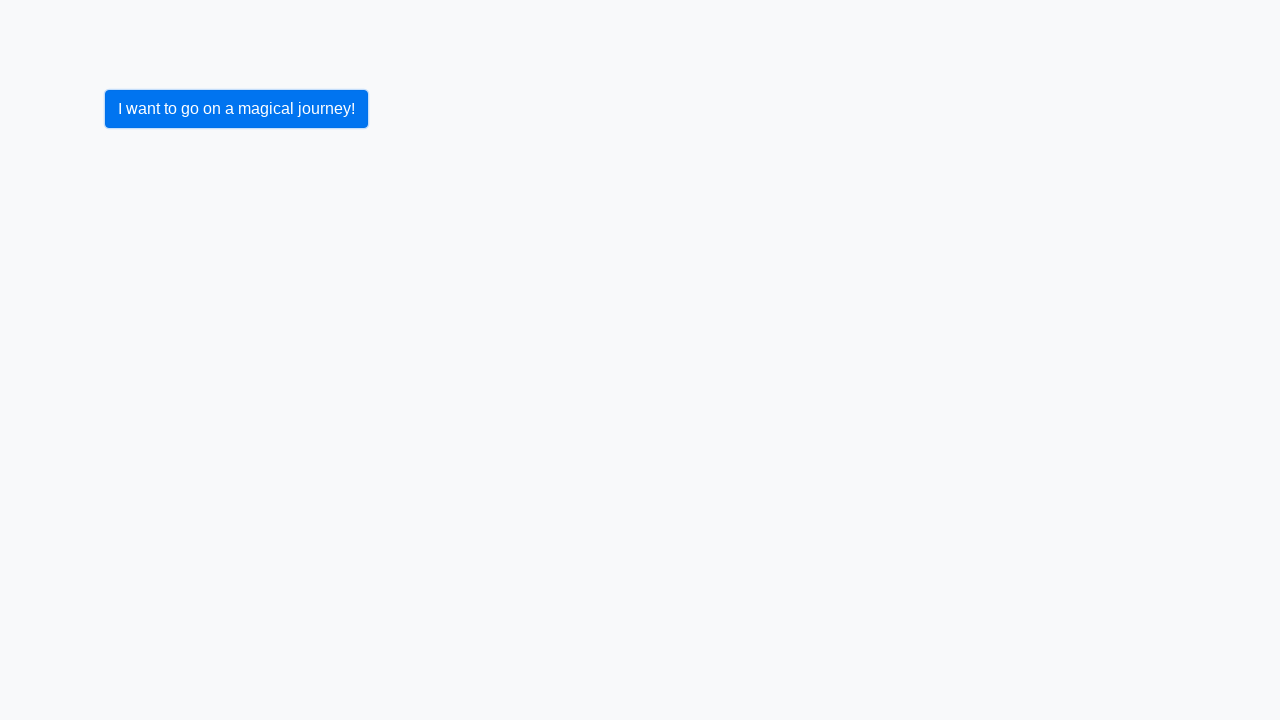

Set up dialog handler to accept alerts
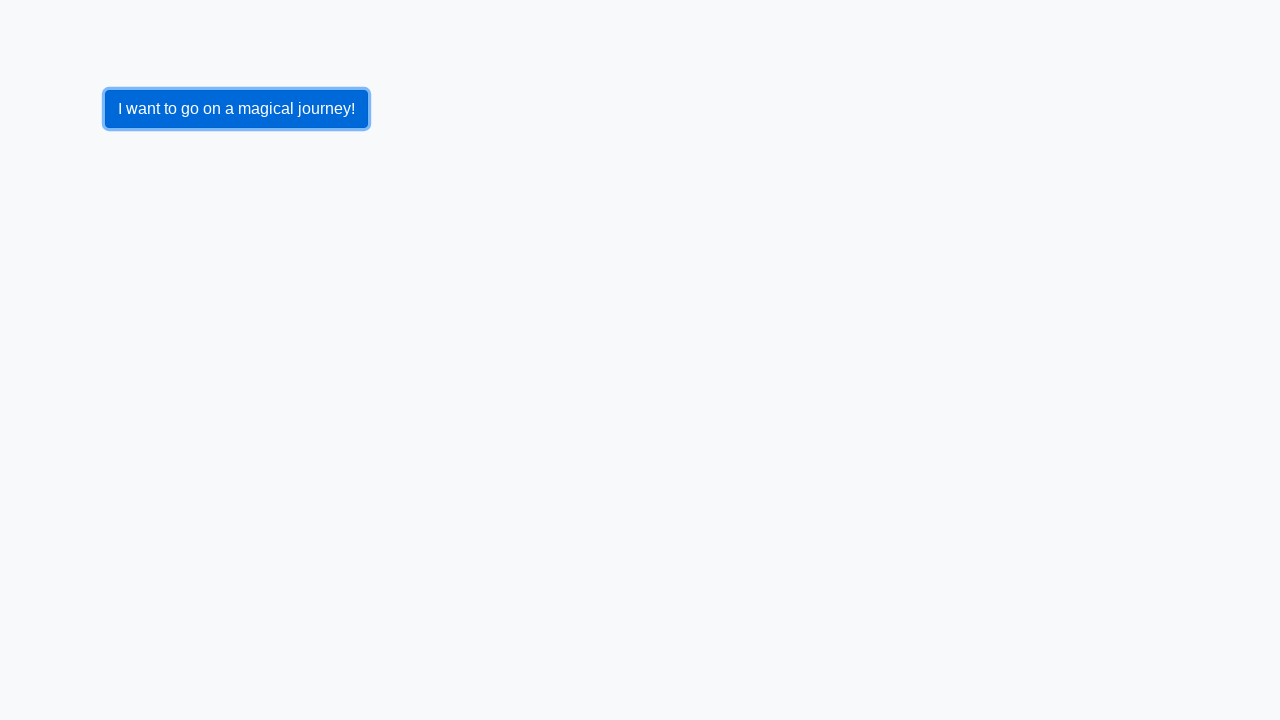

Waited 500ms for dialog to appear
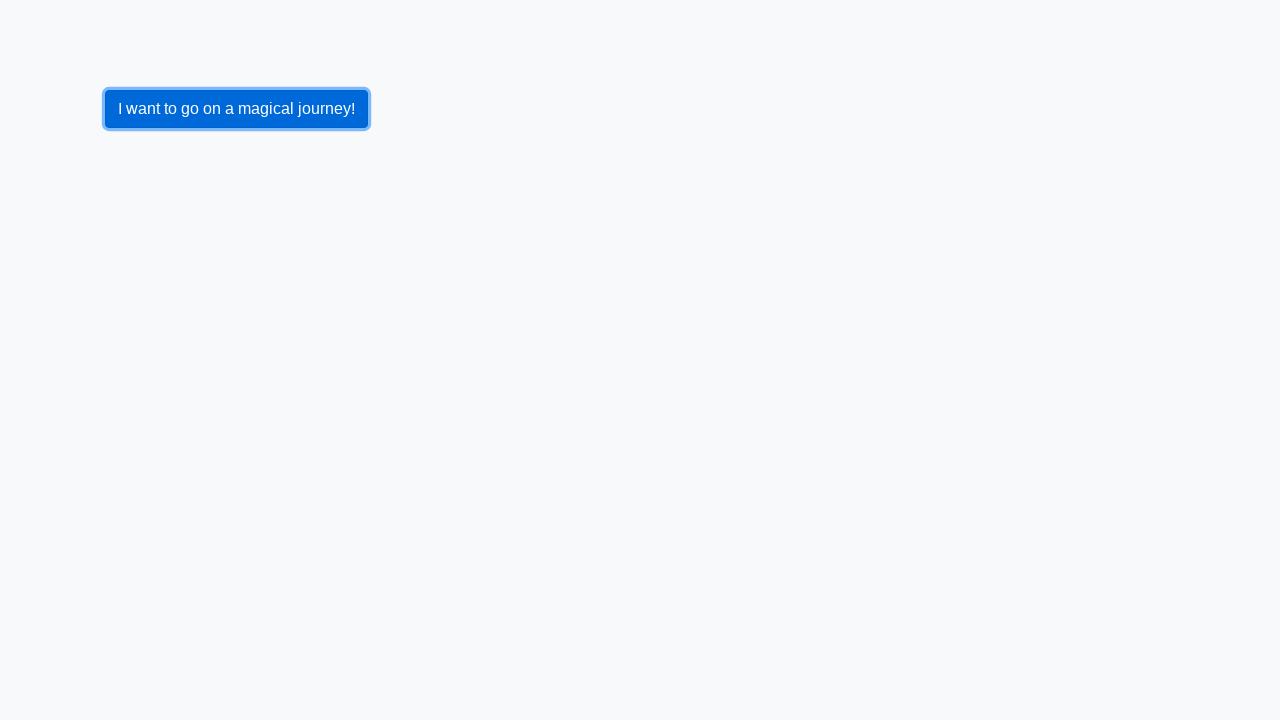

Registered dialog handler function
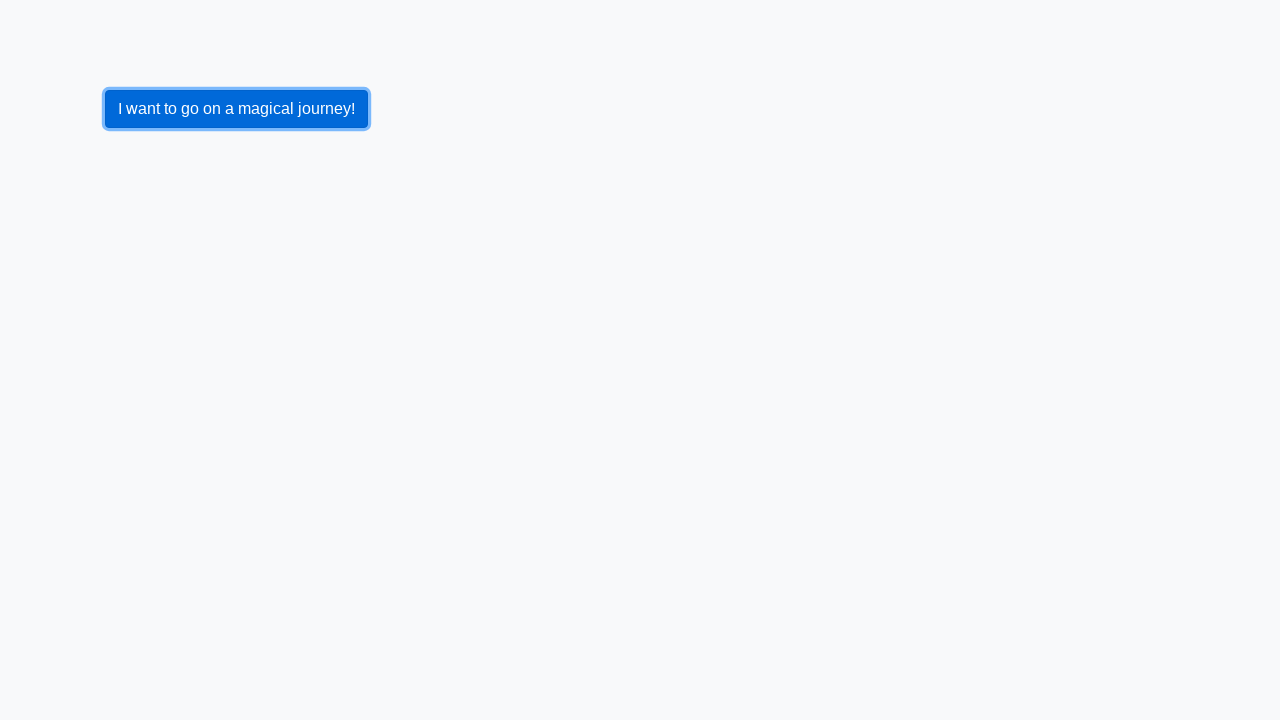

Clicked primary button to trigger alert dialog at (236, 109) on button.btn-primary
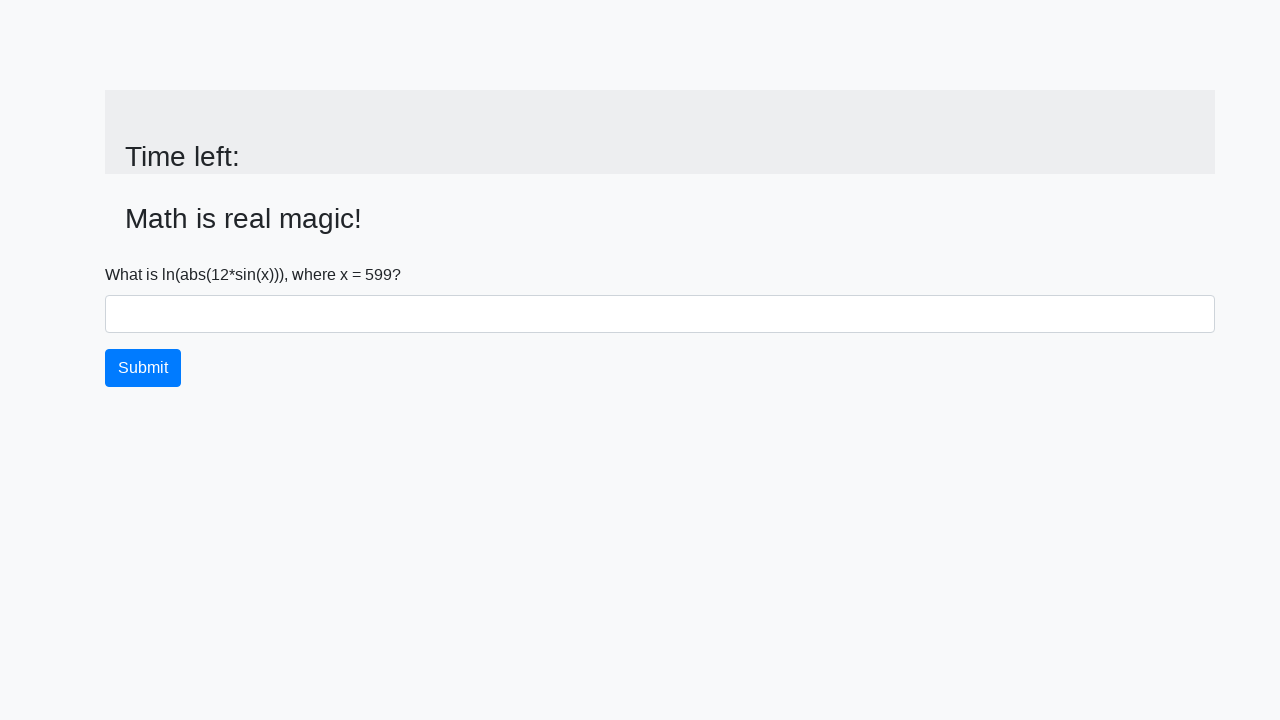

Waited 1000ms for alert handling to complete
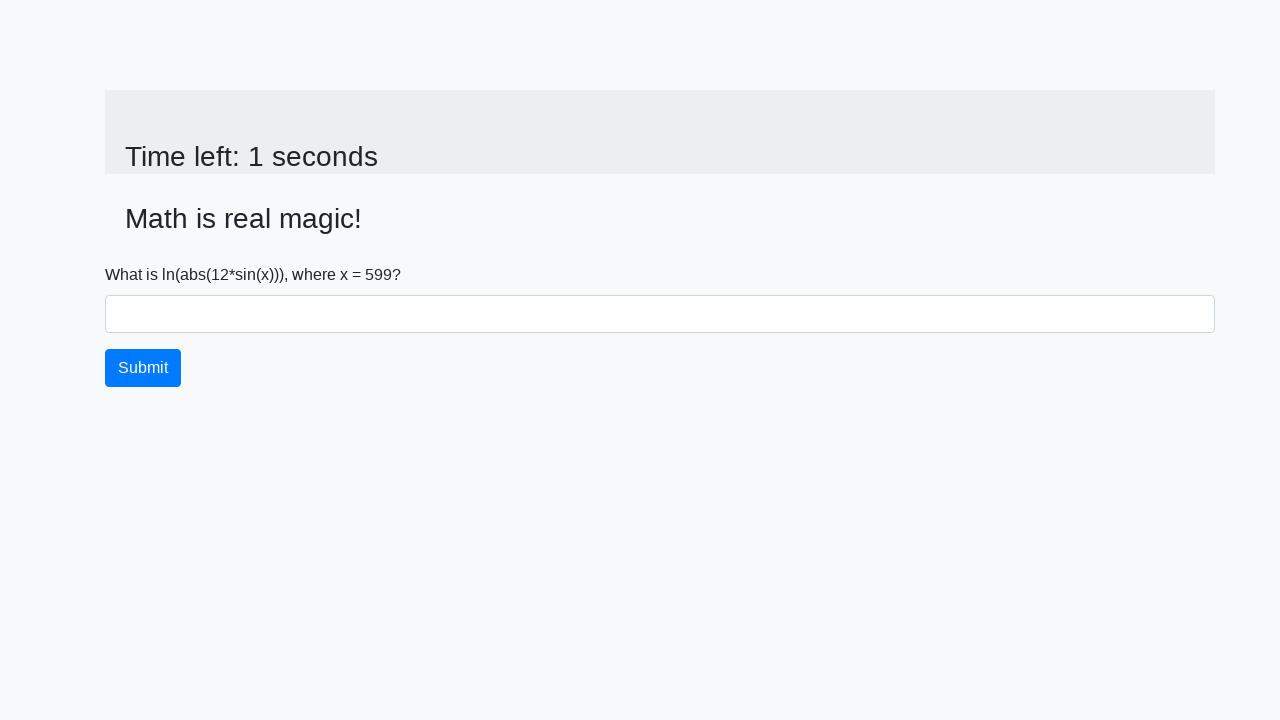

Located the input value element
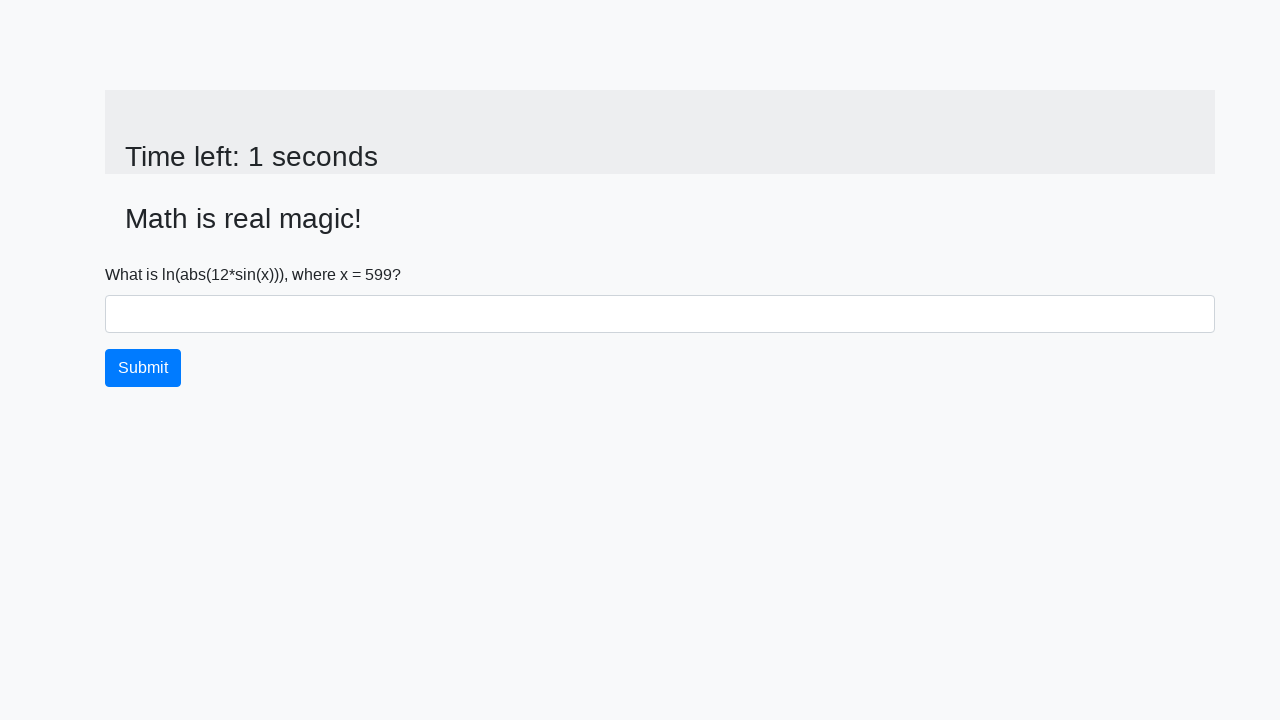

Retrieved value from page element: 599
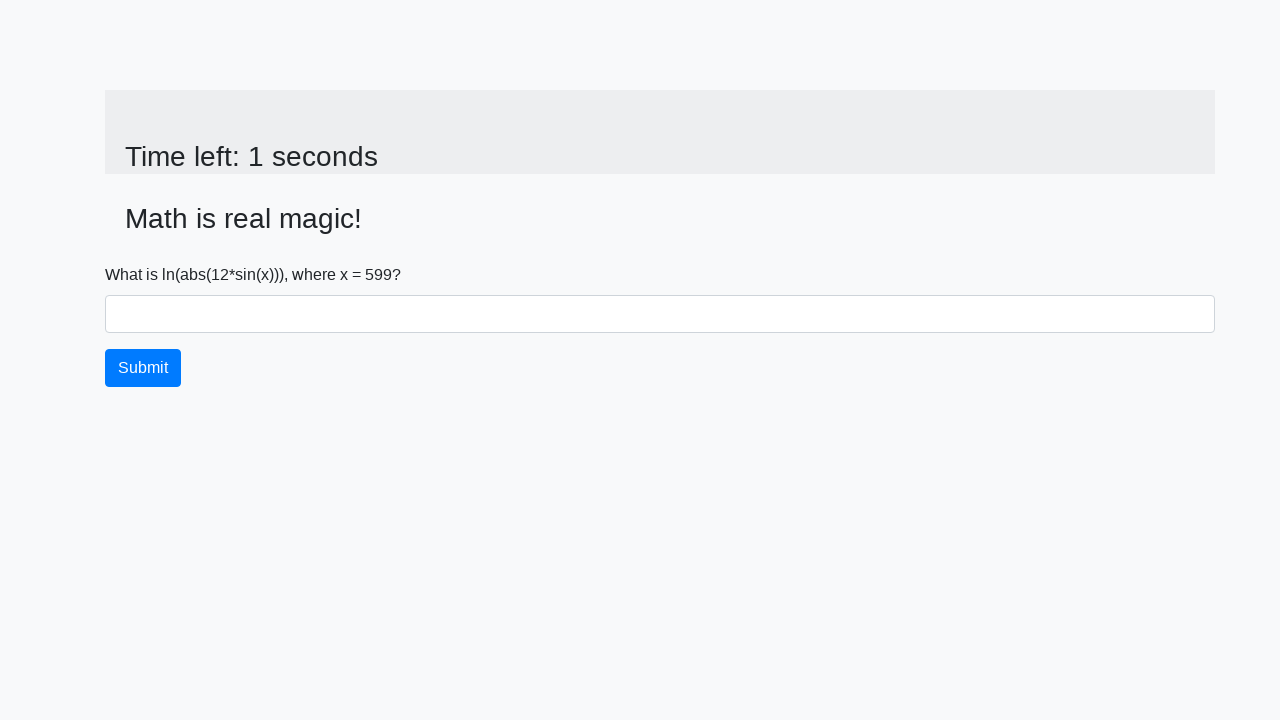

Calculated result using logarithm and sine functions: 2.3393271398200715
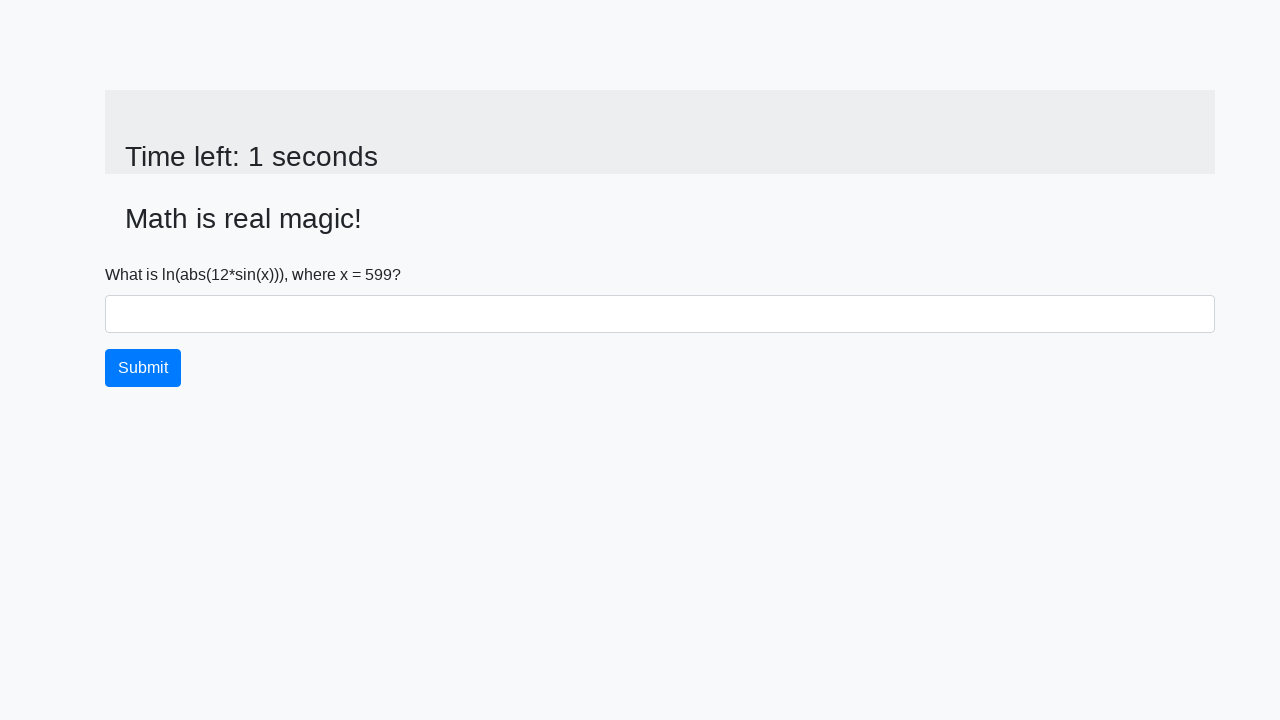

Filled answer field with calculated value: 2.3393271398200715 on #answer
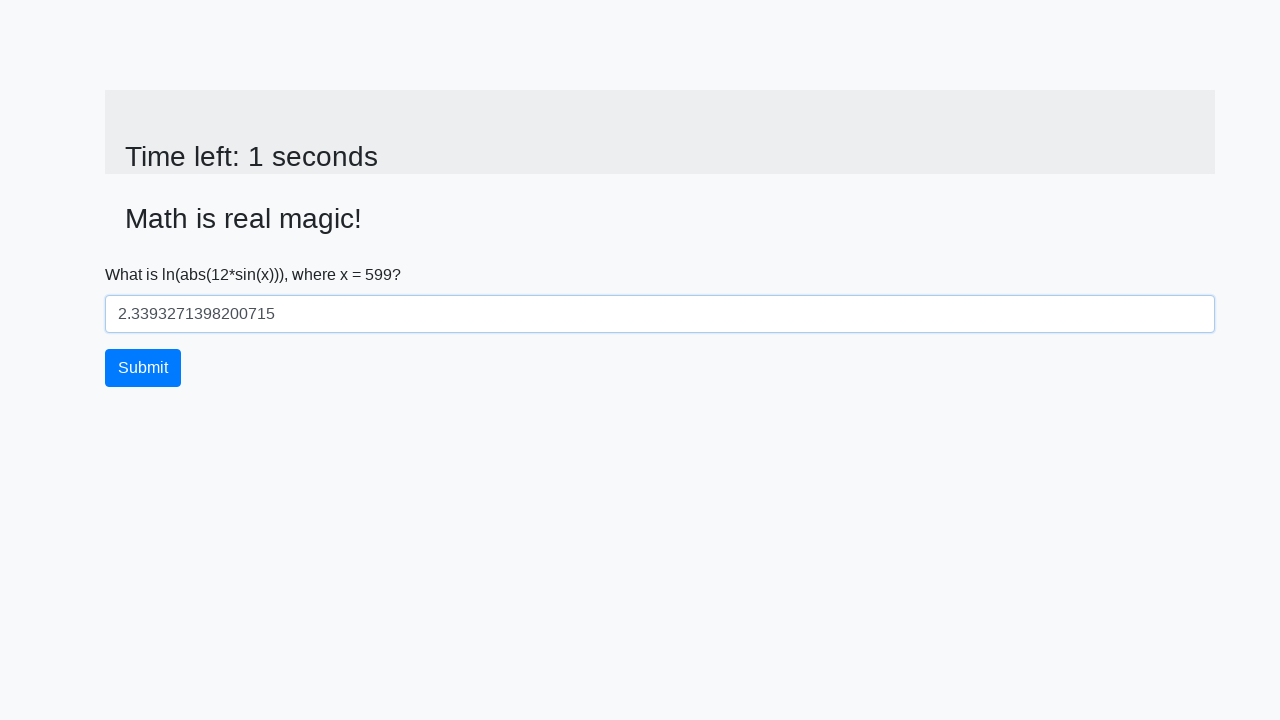

Clicked submit button to complete form submission at (143, 368) on button.btn-primary
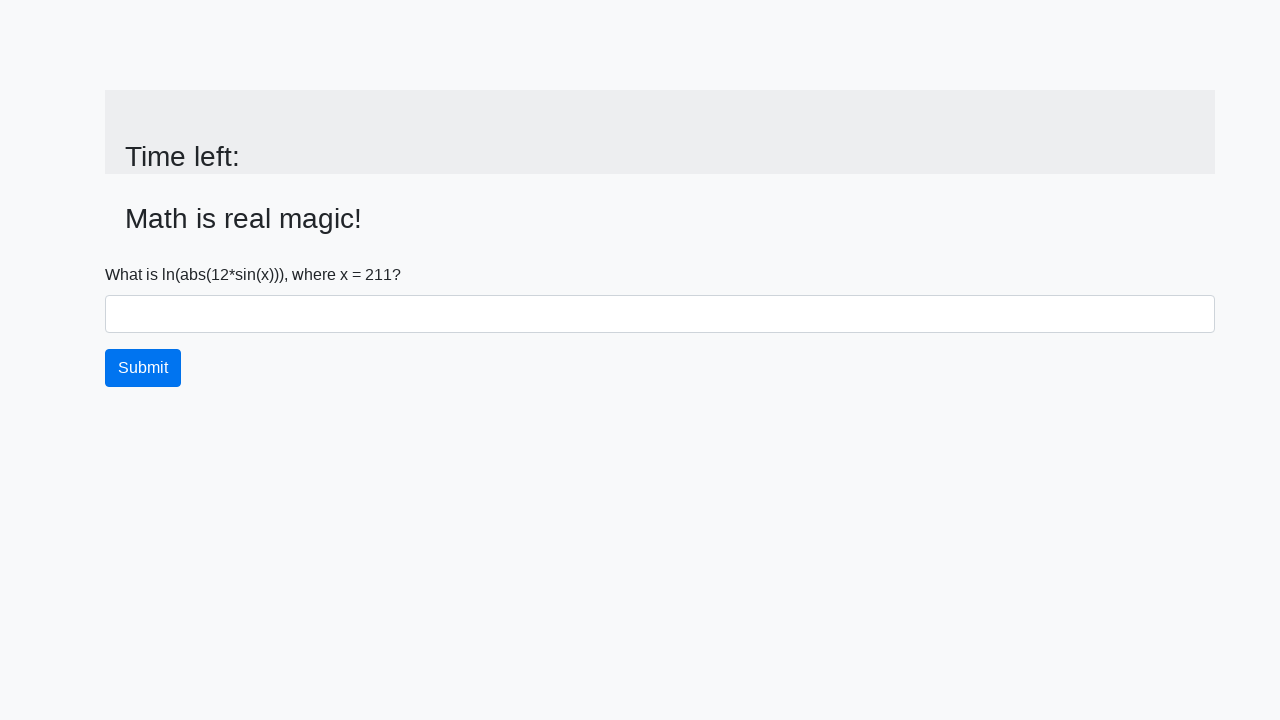

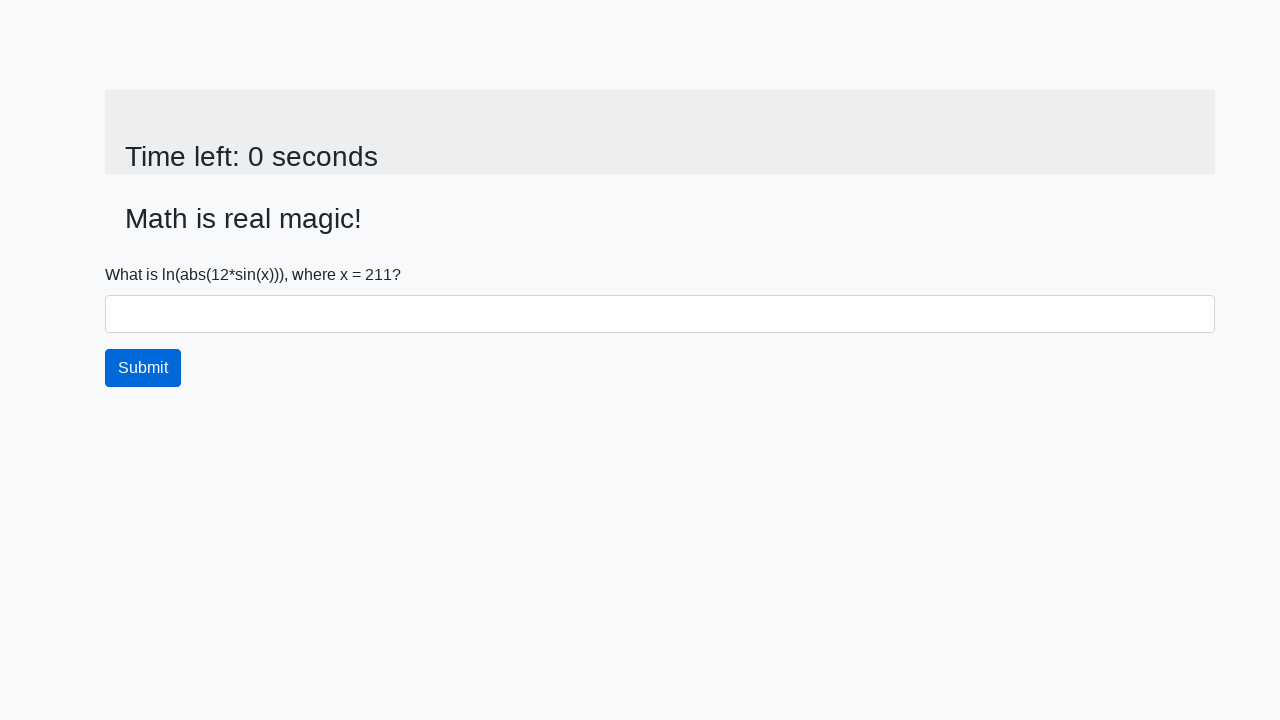